Fills out a registration form with personal details including name, address, email, phone, gender, hobbies, skills, date of birth, and password fields

Starting URL: https://demo.automationtesting.in/Register.html

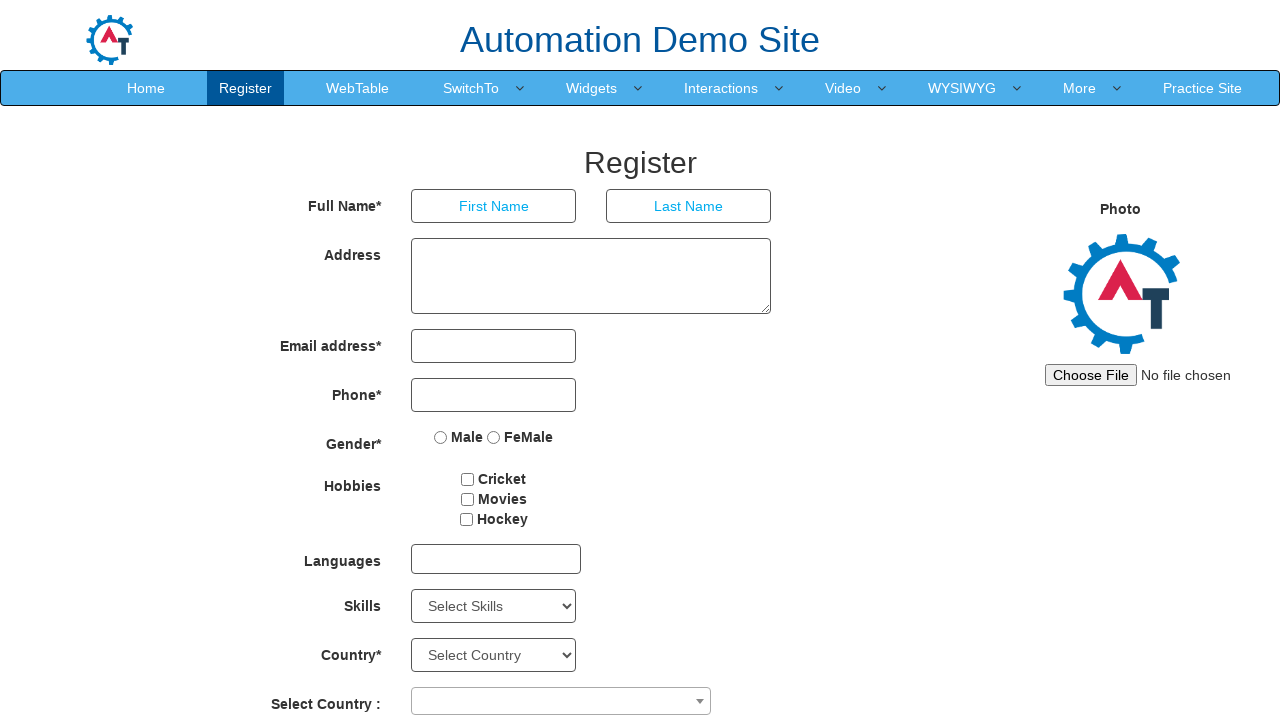

Filled first name field with 'Vinay' on //body/section[@id='section']/div[1]/div[1]/div[2]/form[1]/div[1]/div[1]/input[1
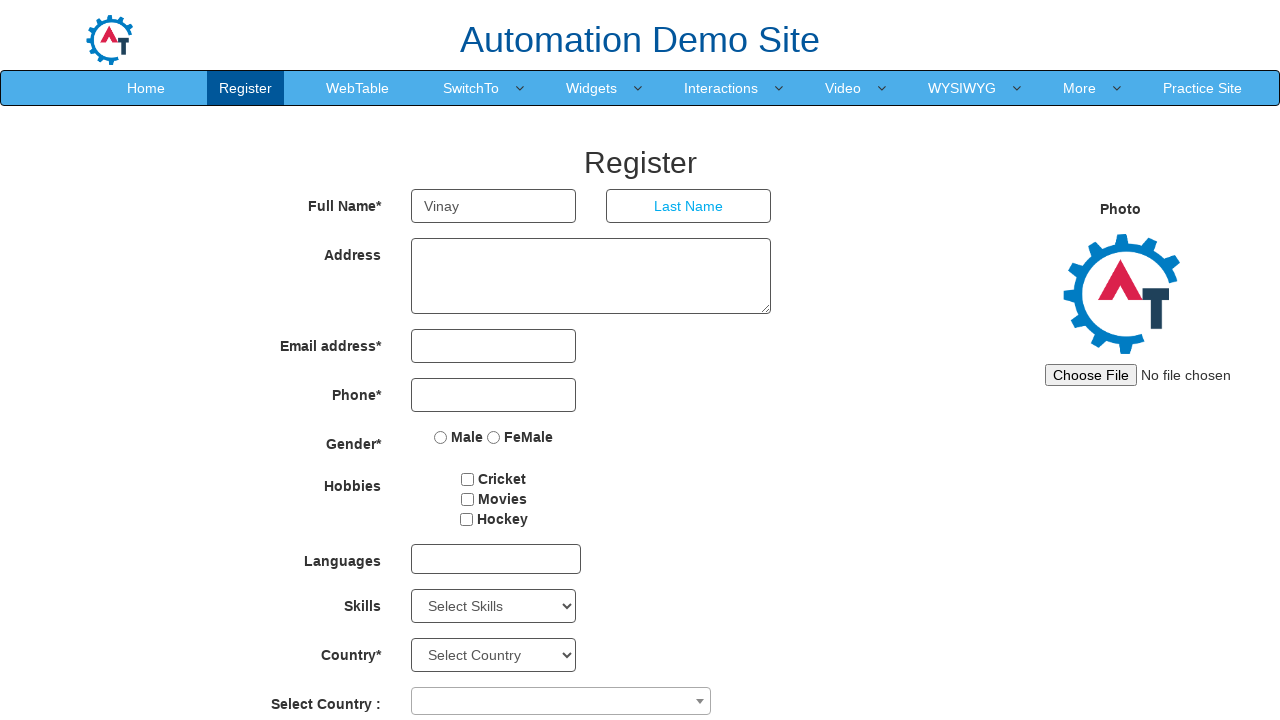

Filled last name field with 'Kotarthil' on //body/section[@id='section']/div[1]/div[1]/div[2]/form[1]/div[1]/div[2]/input[1
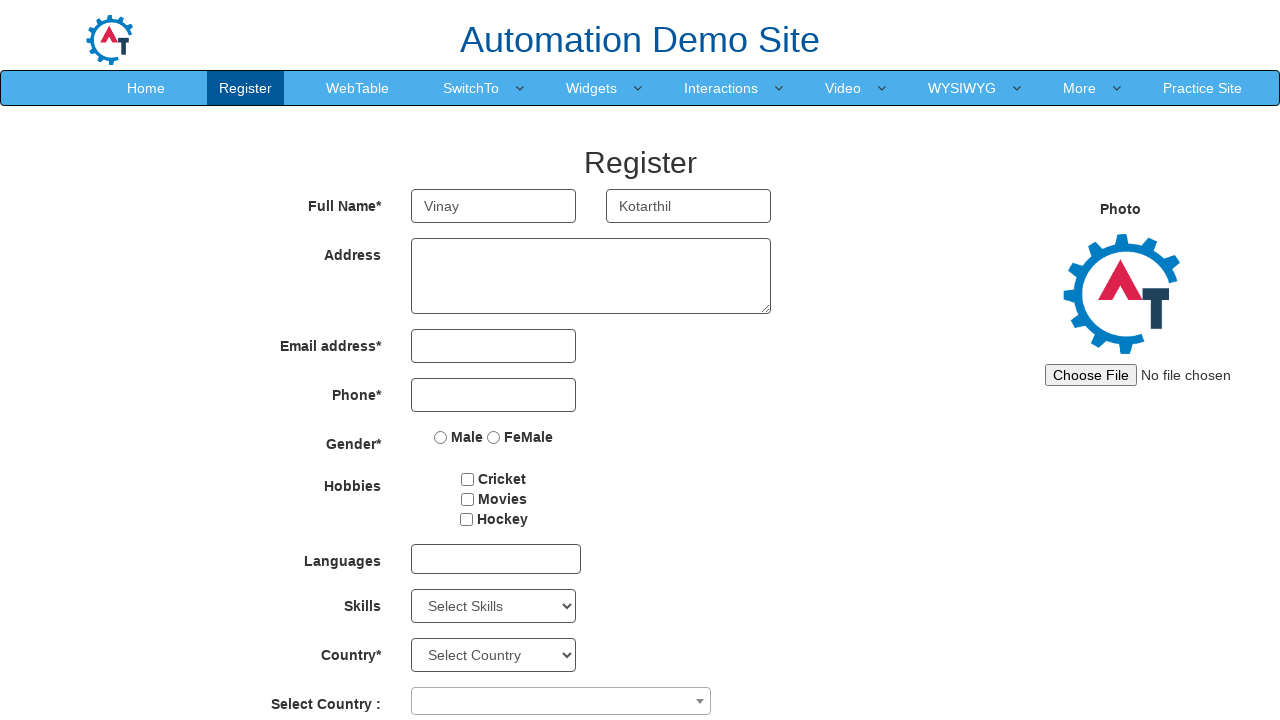

Filled address field with 'Mumbai' on //body/section[@id='section']/div[1]/div[1]/div[2]/form[1]/div[2]/div[1]/textare
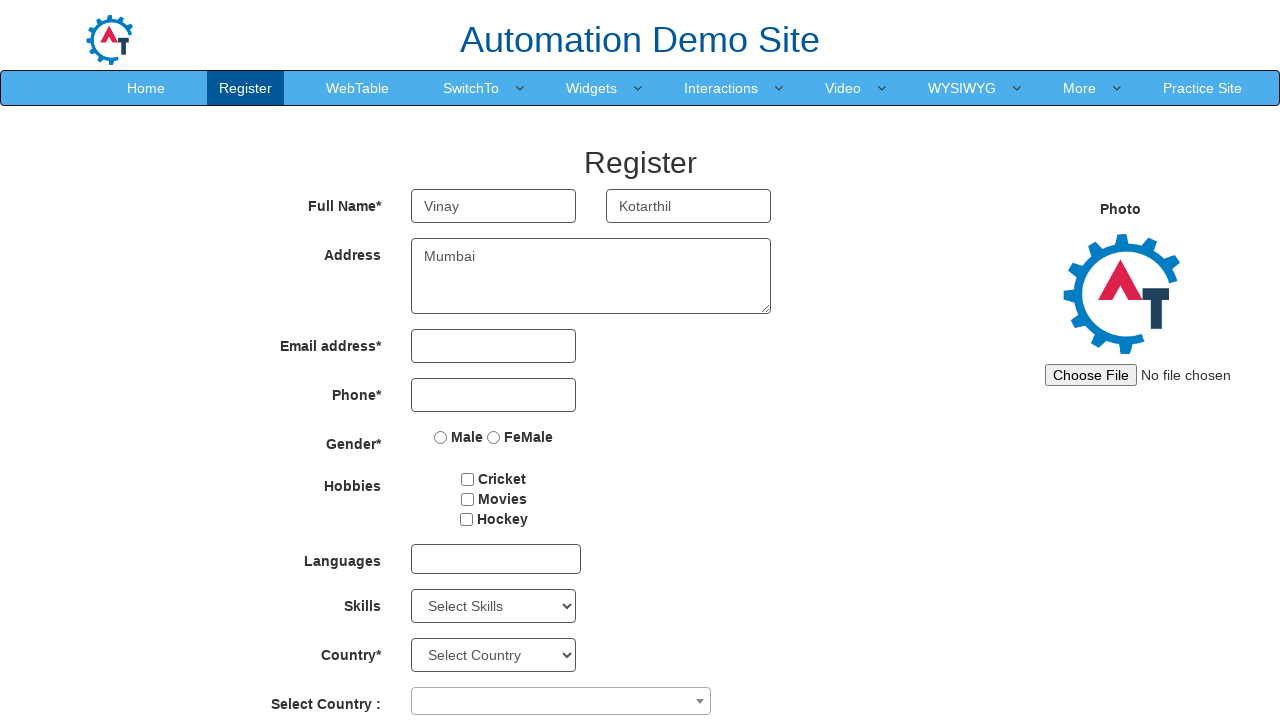

Filled email field with 'testuser247@gmail.com' on //body/section[@id='section']/div[1]/div[1]/div[2]/form[1]/div[3]/div[1]/input[1
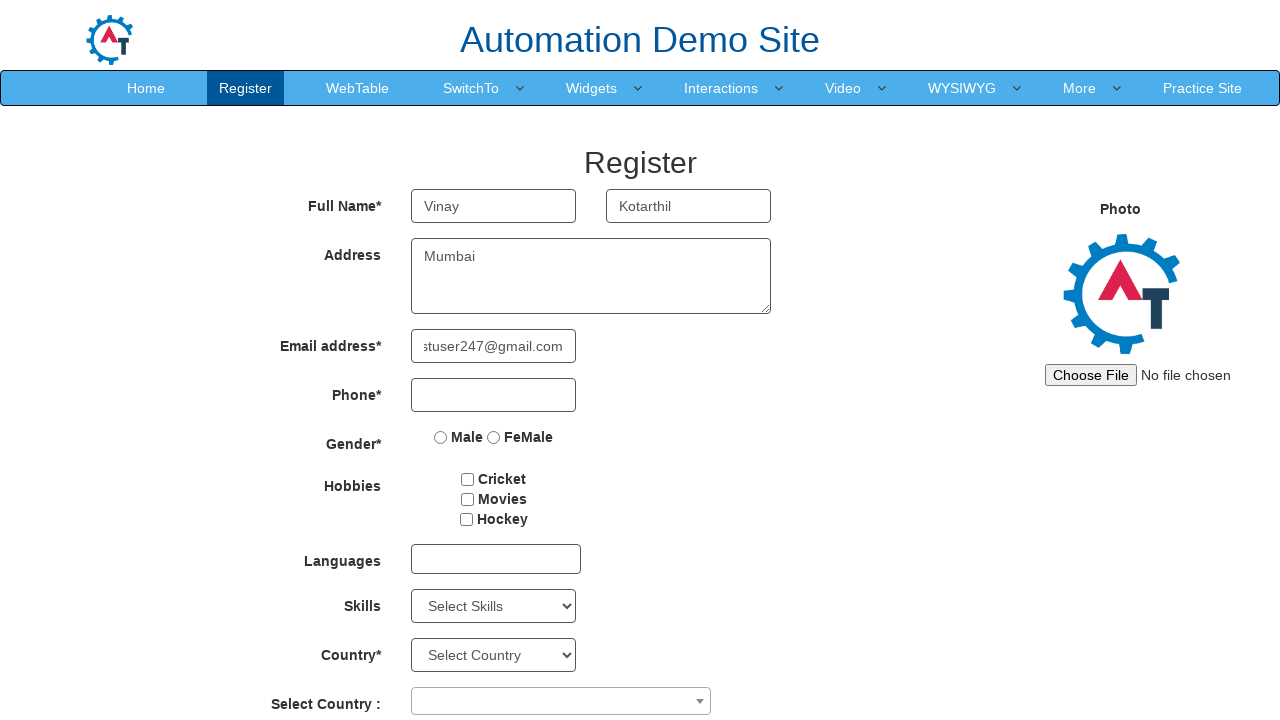

Filled phone number field with '9876543210' on //body/section[@id='section']/div[1]/div[1]/div[2]/form[1]/div[4]/div[1]/input[1
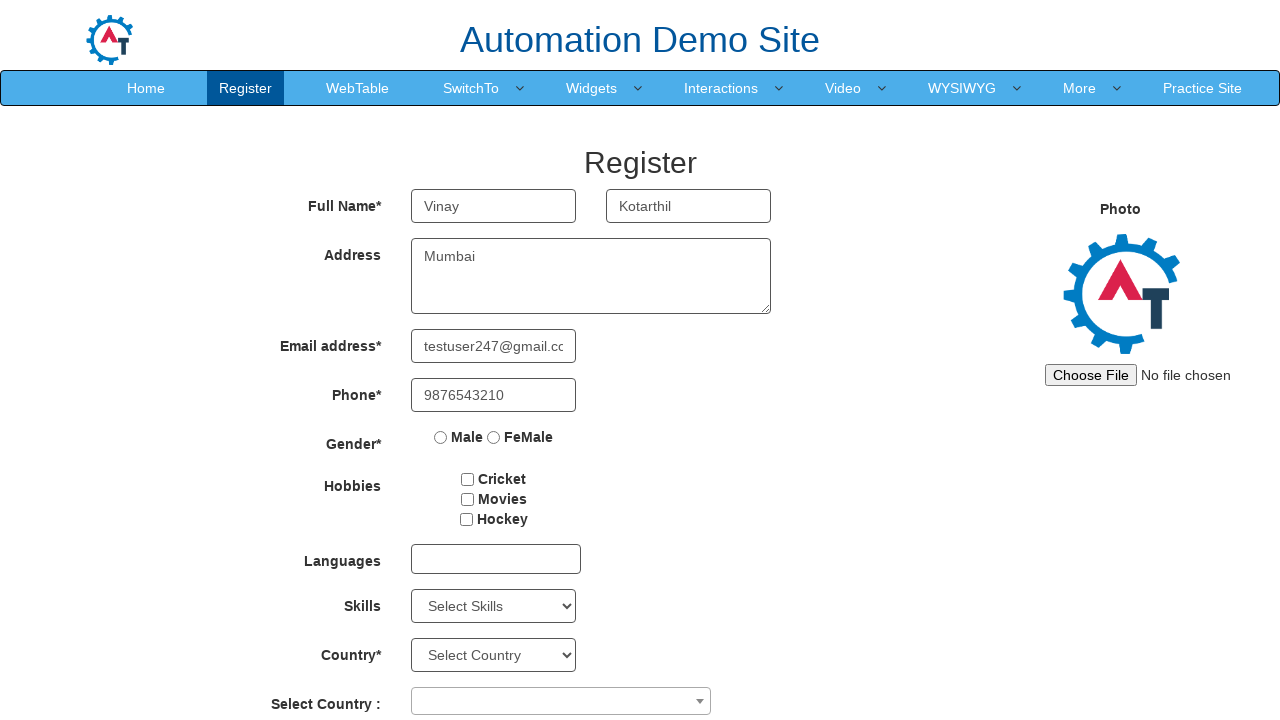

Selected Male gender radio button at (441, 437) on xpath=//body/section[@id='section']/div[1]/div[1]/div[2]/form[1]/div[5]/div[1]/l
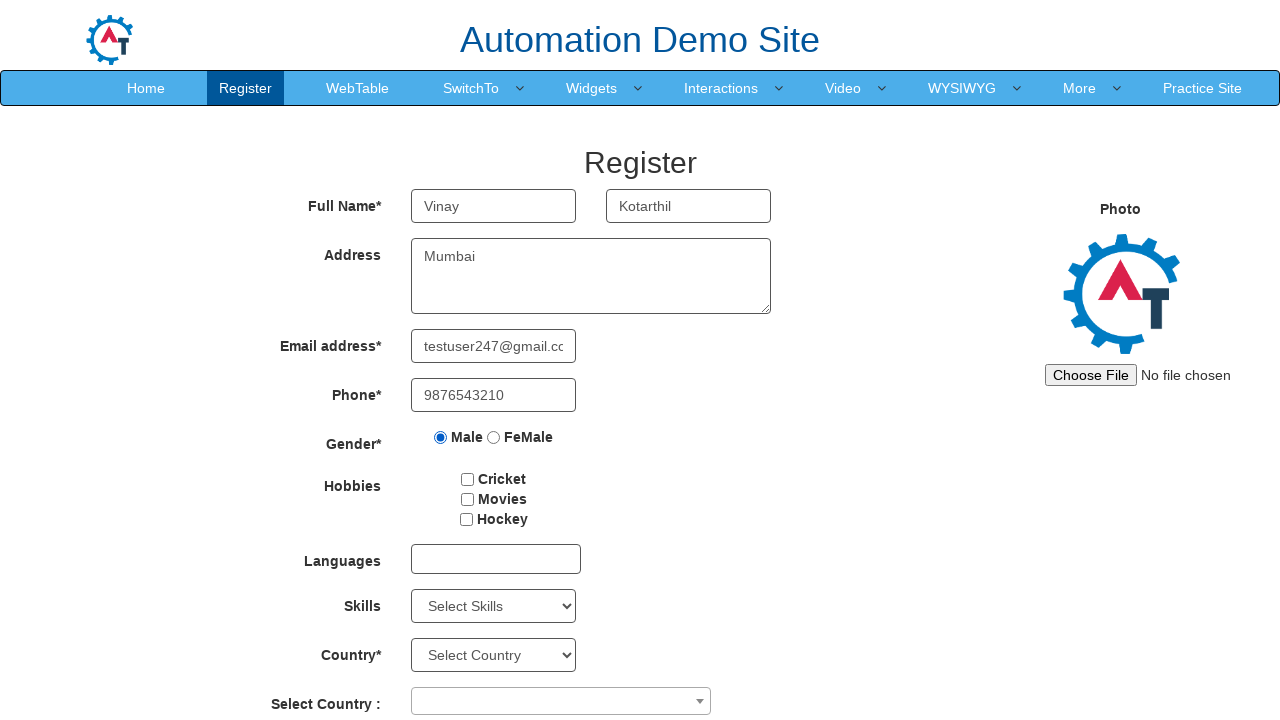

Selected hobby checkbox at (467, 499) on xpath=//input[@id='checkbox2']
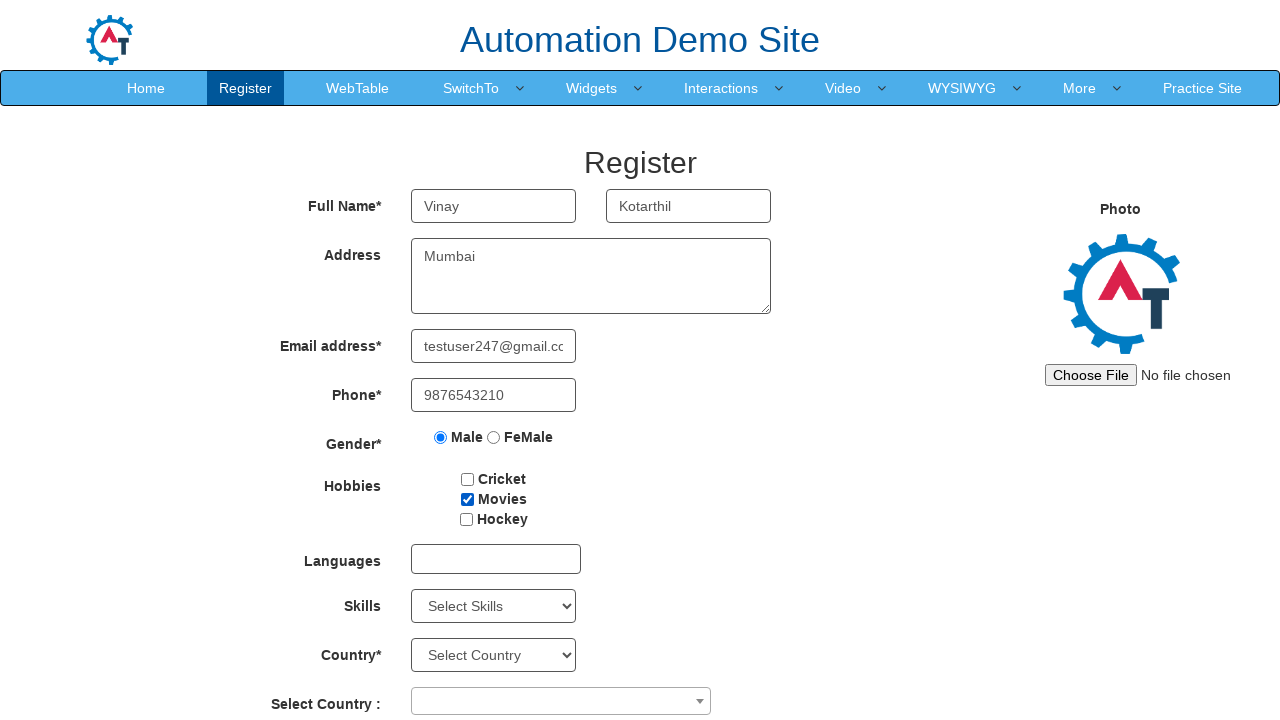

Selected 'Unix' from skills dropdown on #Skills
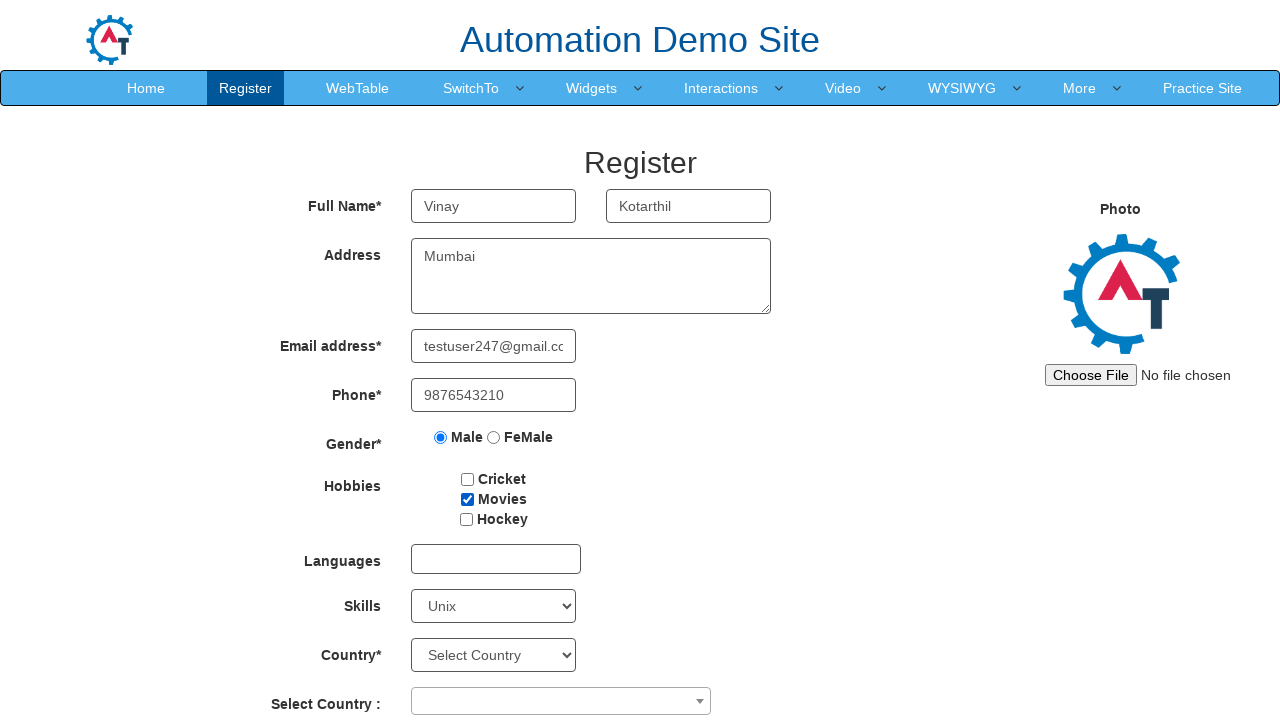

Selected year of birth as '2000' on //select[@id='yearbox']
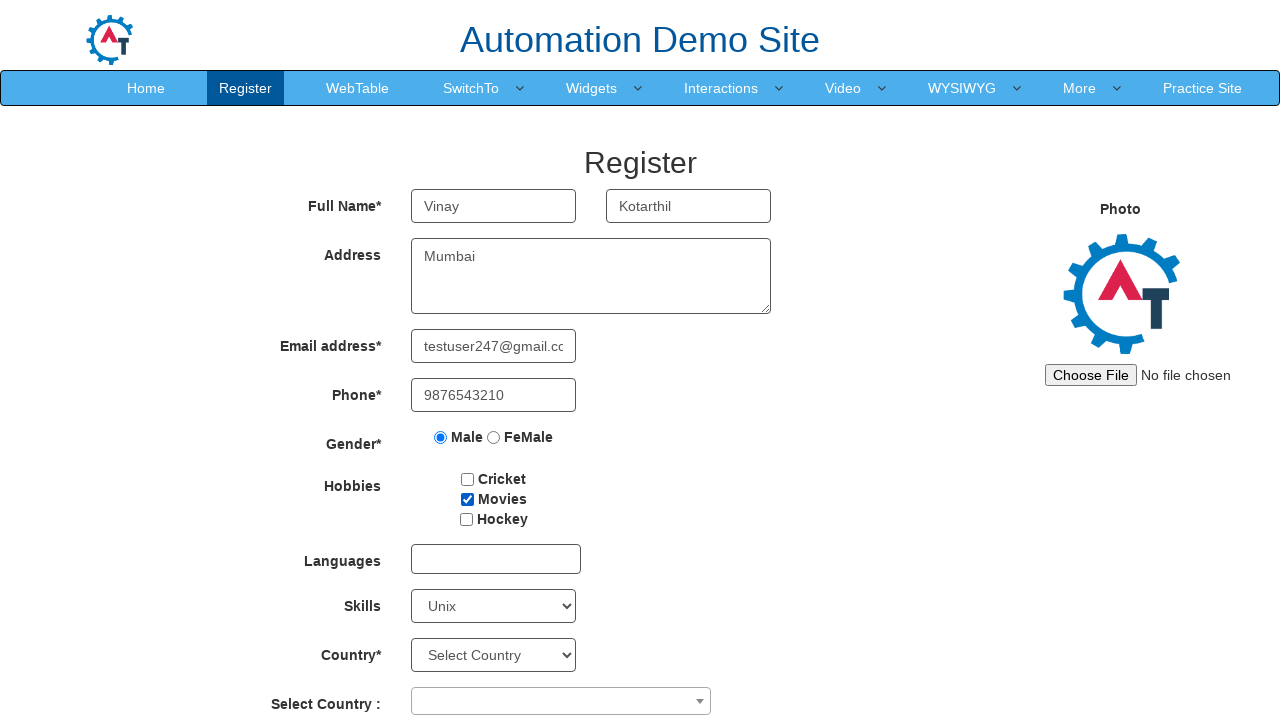

Selected month of birth as 'October' on //body/section[@id='section']/div[1]/div[1]/div[2]/form[1]/div[11]/div[2]/select
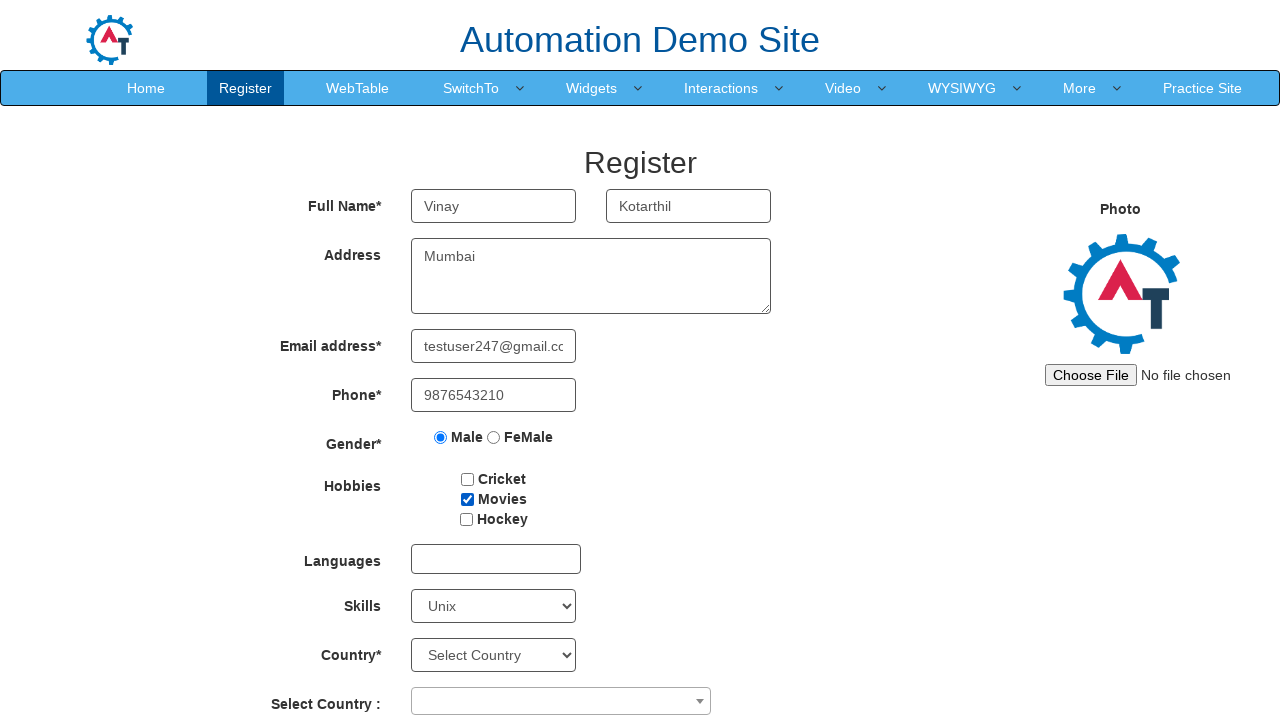

Selected day of birth as '2' on //select[@id='daybox']
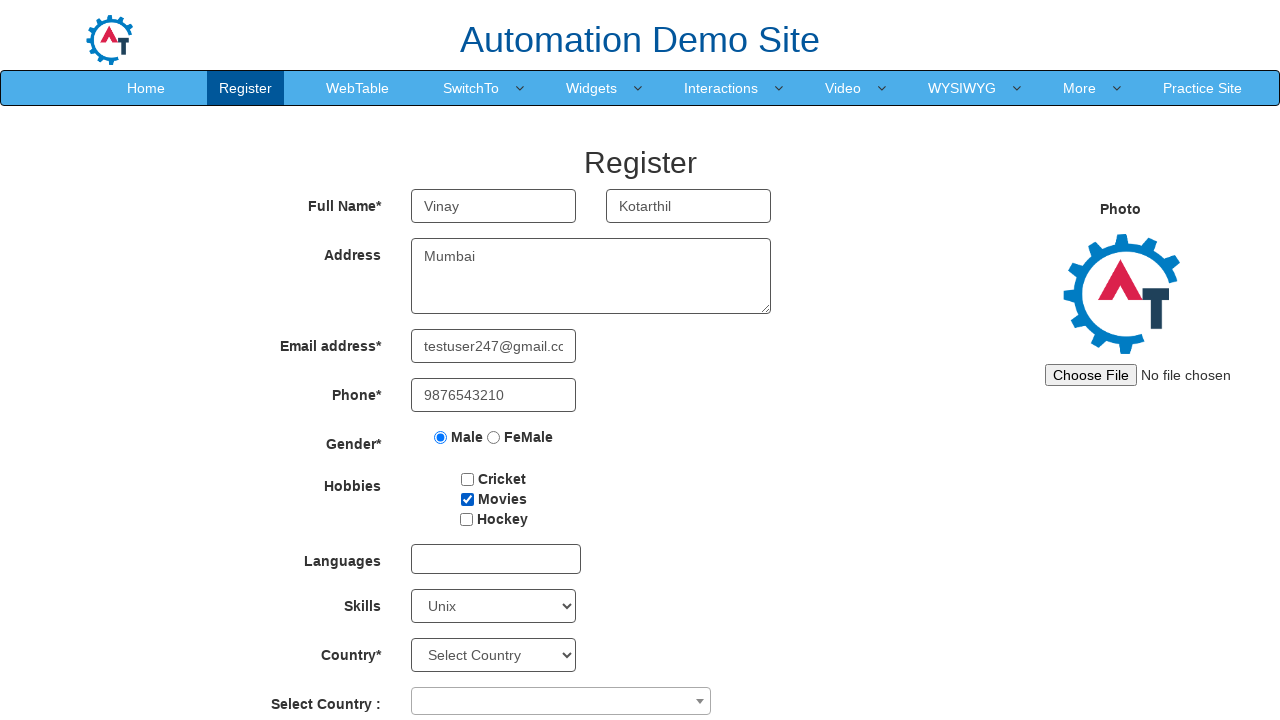

Filled password field with 'testpass456' on //input[@id='firstpassword']
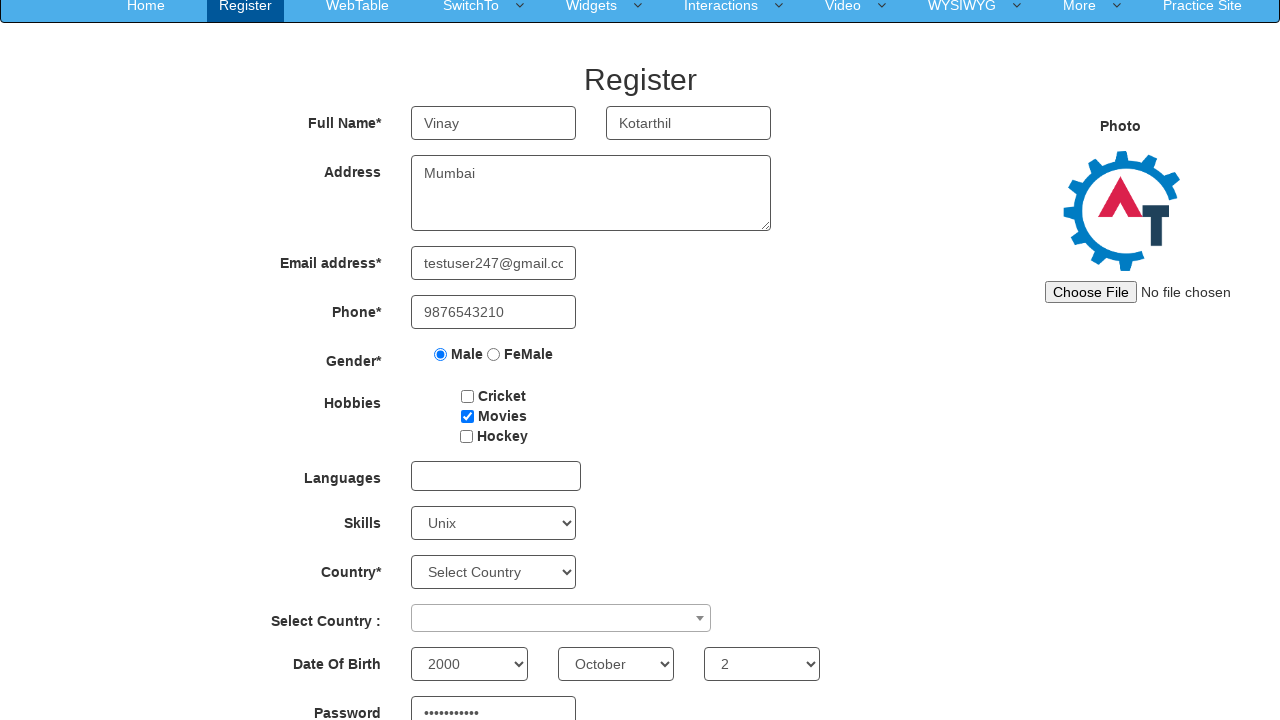

Filled confirm password field with 'testpass456' on //input[@id='secondpassword']
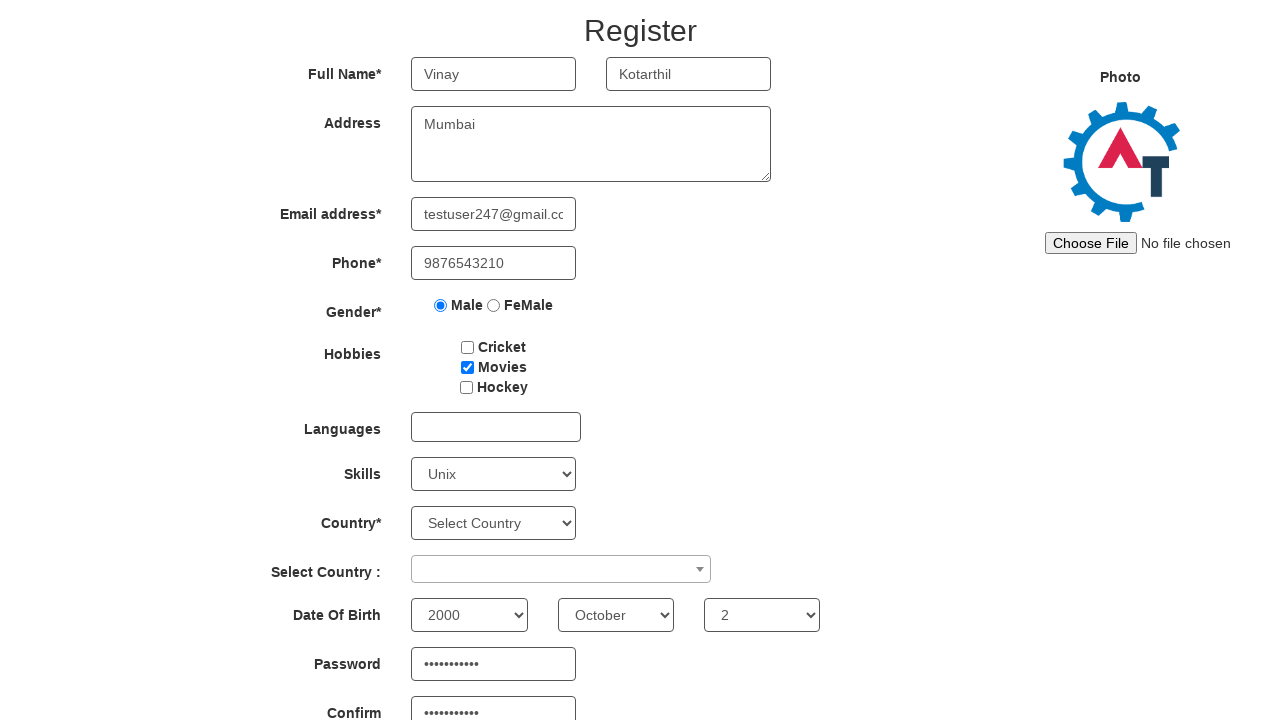

Cleared first name field on //body/section[@id='section']/div[1]/div[1]/div[2]/form[1]/div[1]/div[1]/input[1
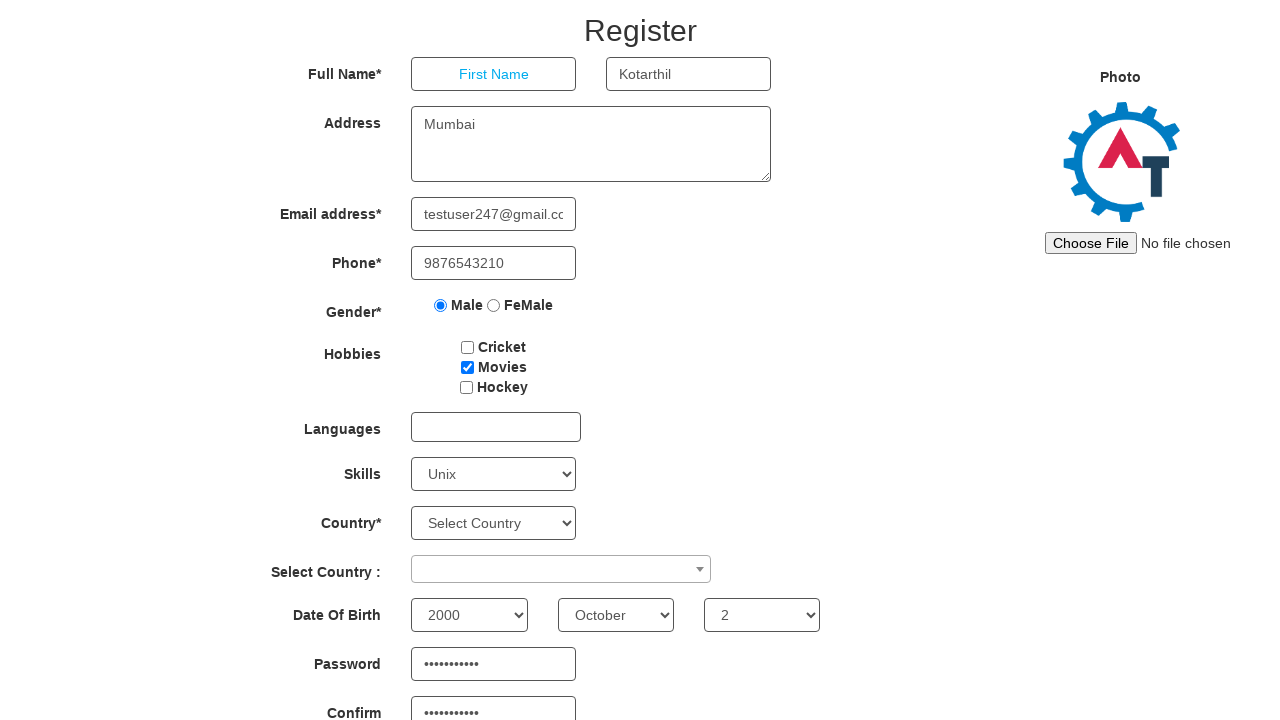

Filled first name field with 'Jatin' on //body/section[@id='section']/div[1]/div[1]/div[2]/form[1]/div[1]/div[1]/input[1
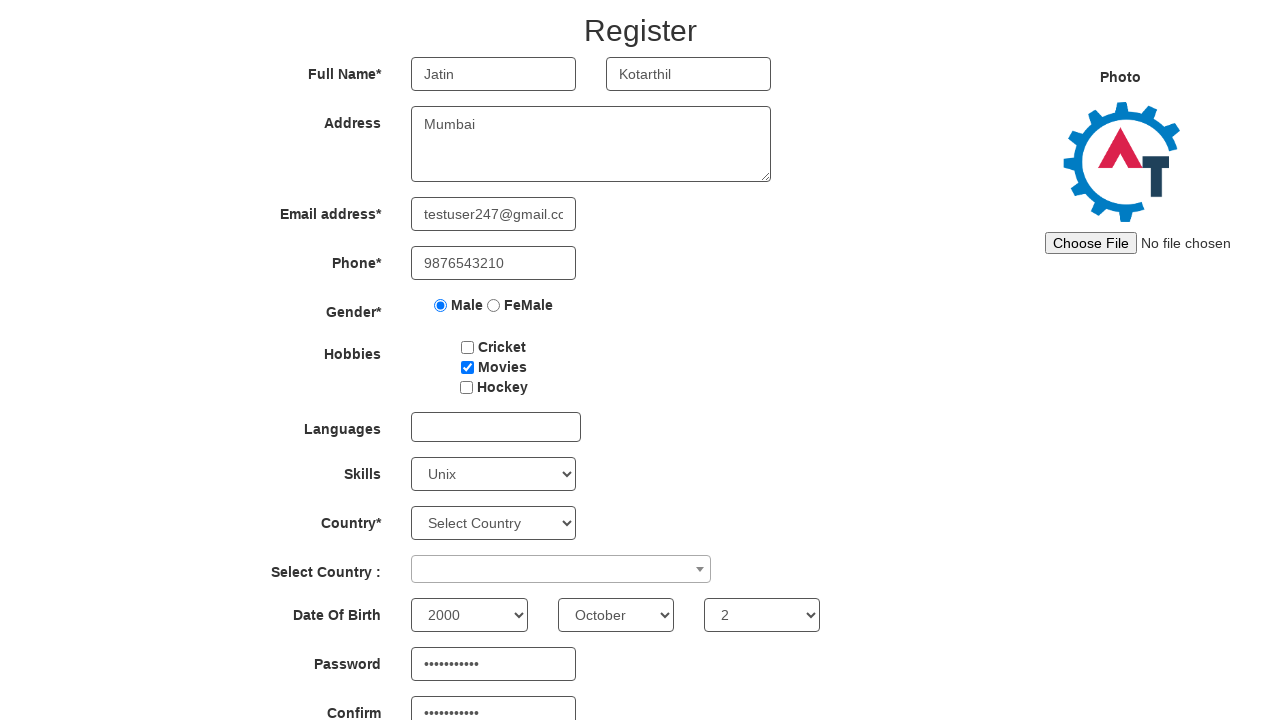

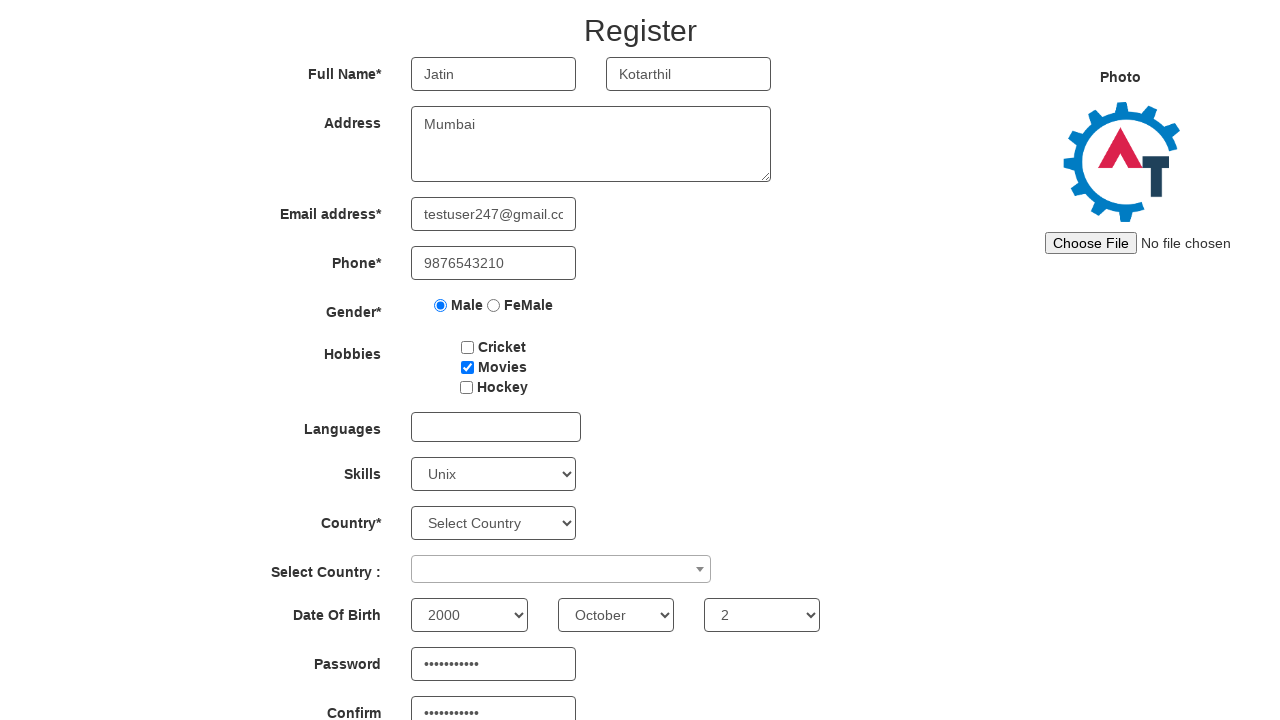